Clicks on Anaheim Ducks statistics link from the teams page to view player statistics

Starting URL: https://www.sport-express.ru/hockey/L/nhl/2024-2025/teams/

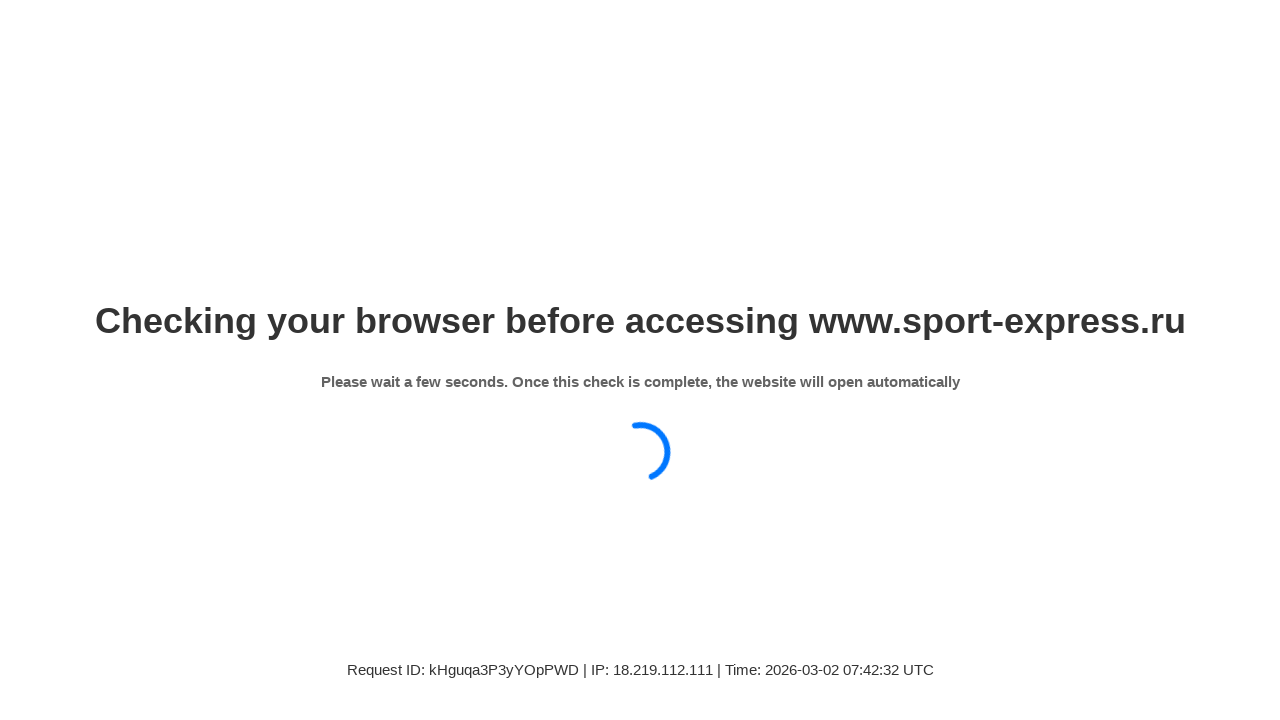

Waited for statistics links to load on teams page
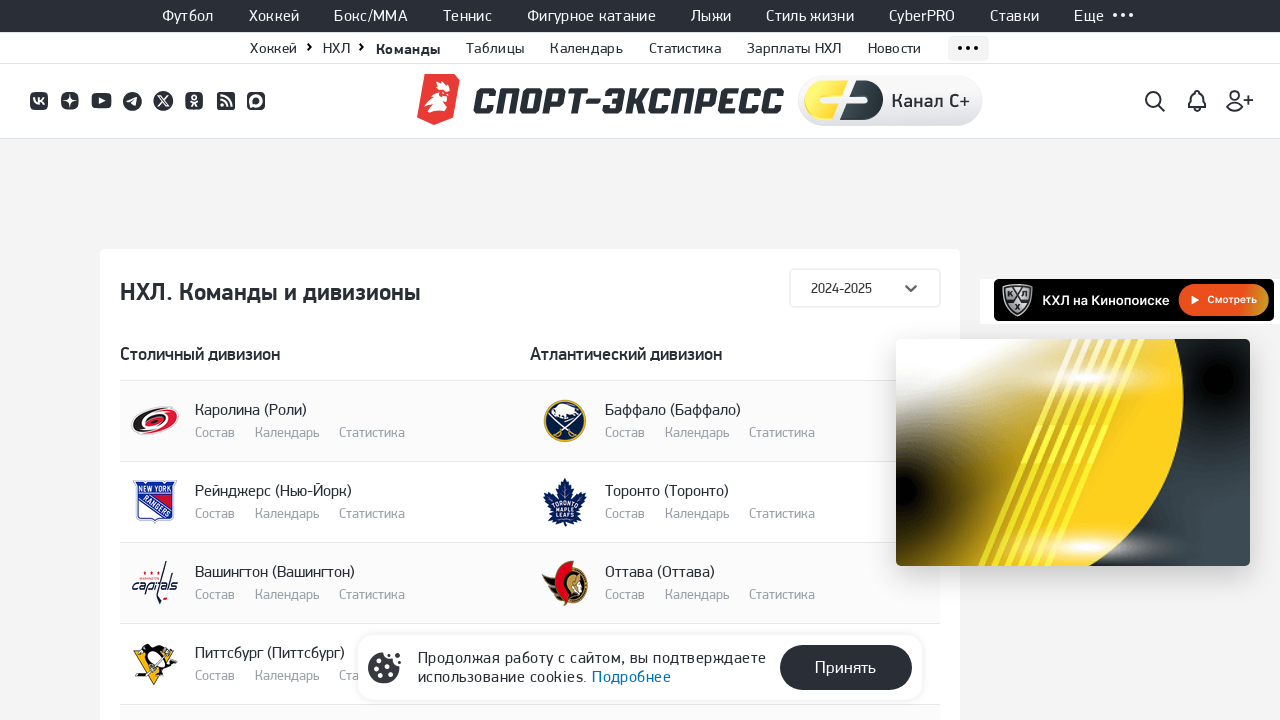

Clicked on Anaheim Ducks statistics link (30th statistics link) at (782, 360) on (//a[contains(text(),'Статистика')])[30]
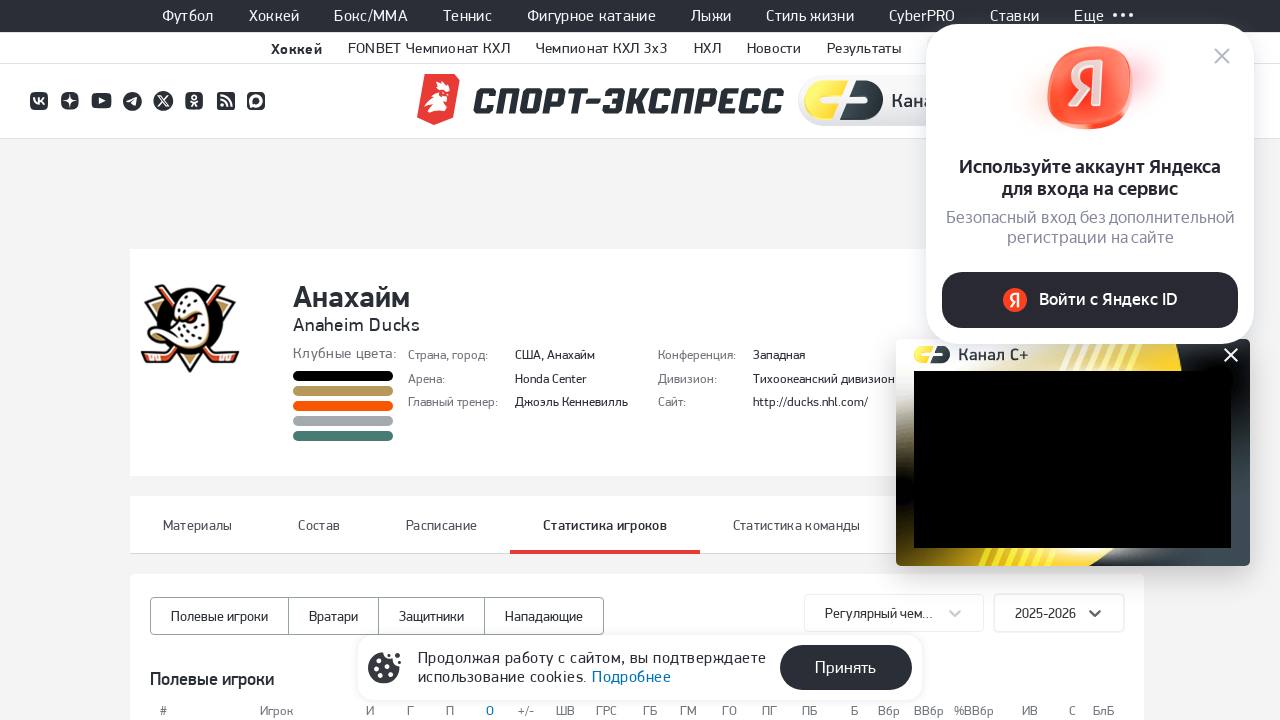

Waited for statistics page to load completely
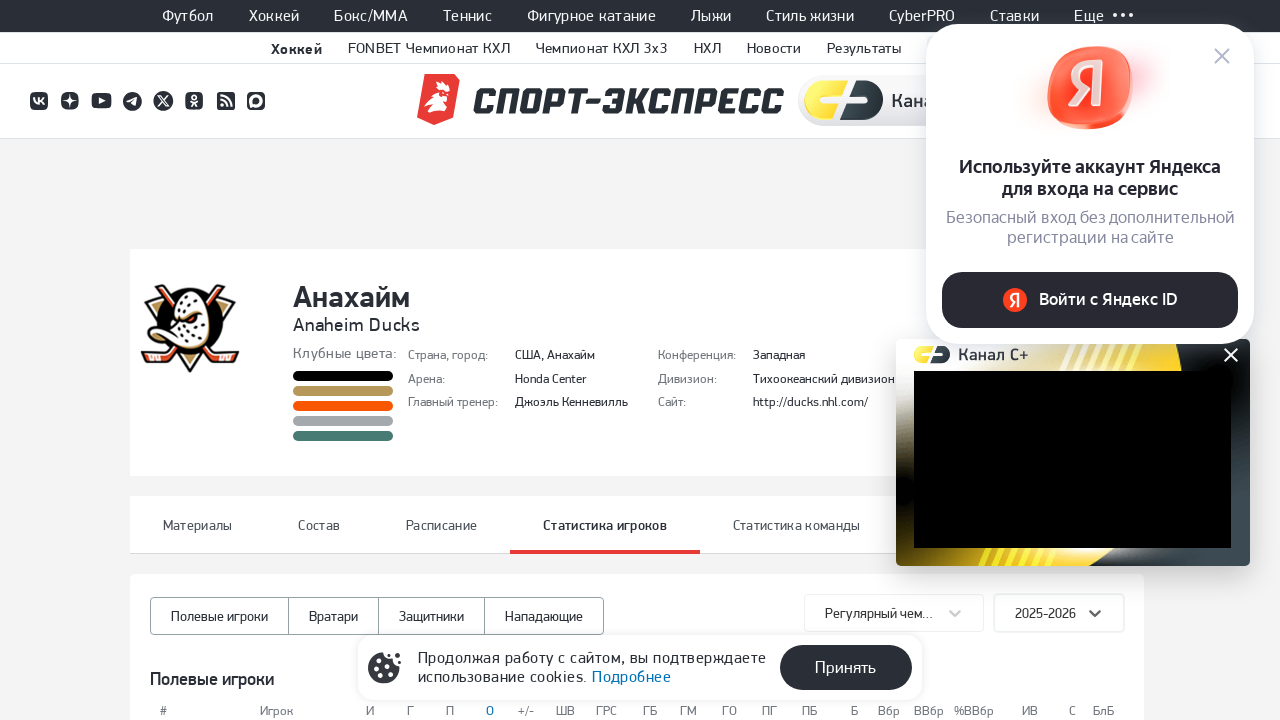

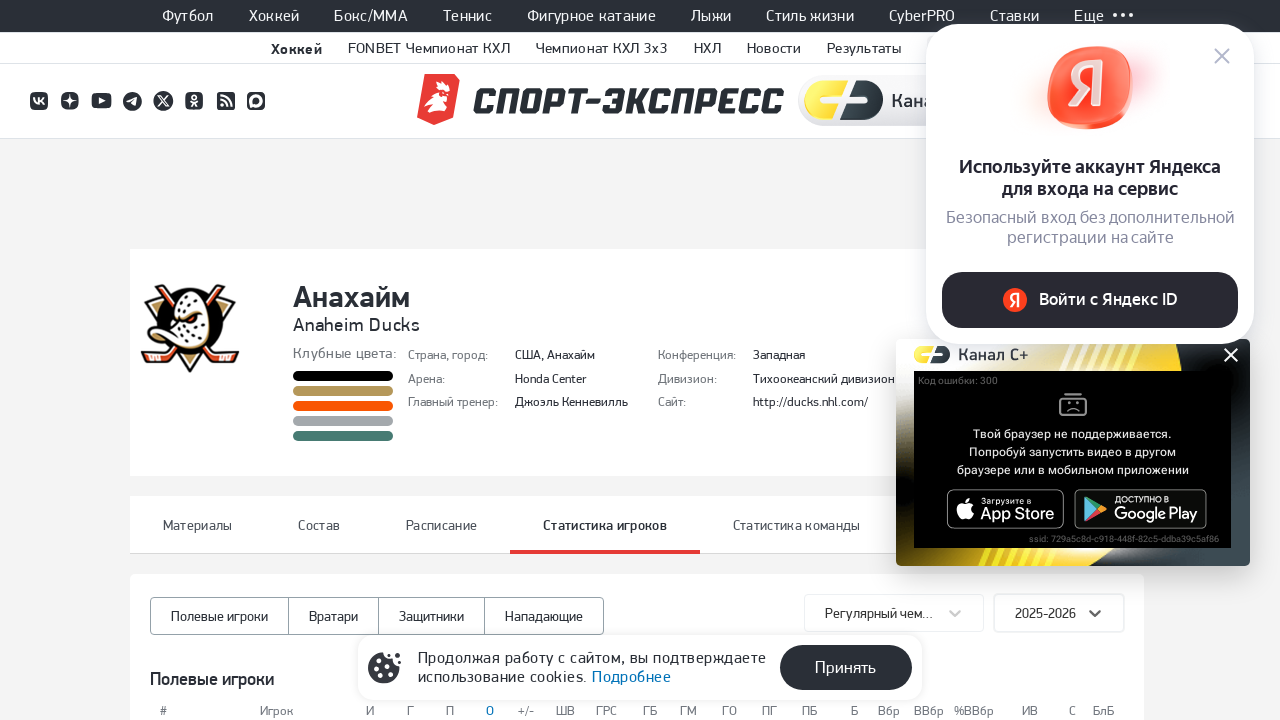